Tests the currency exchange calculator on ING Romania's website by selecting exchange type, entering an amount, selecting a currency (USD), and verifying the calculated result matches the expected exchange rate calculation.

Starting URL: https://ing.ro/persoane-fizice/curs-valutar

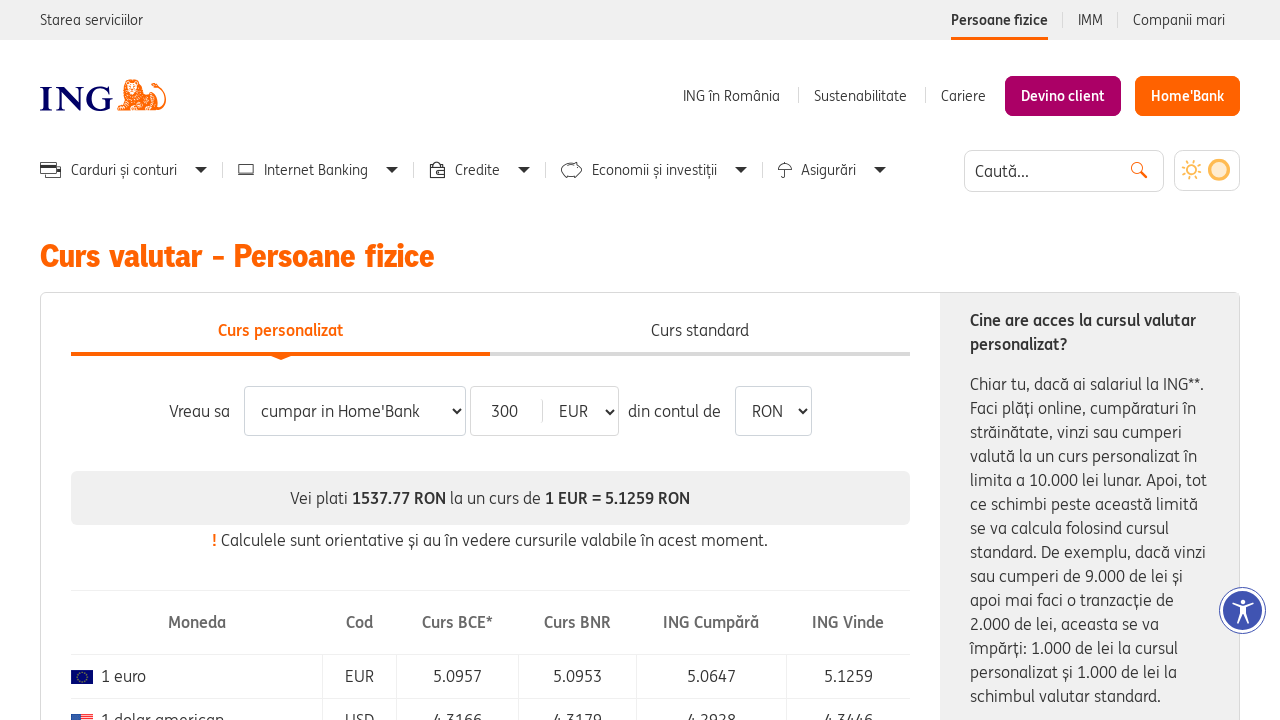

Selected exchange type '1' from dropdown on #exchange-type
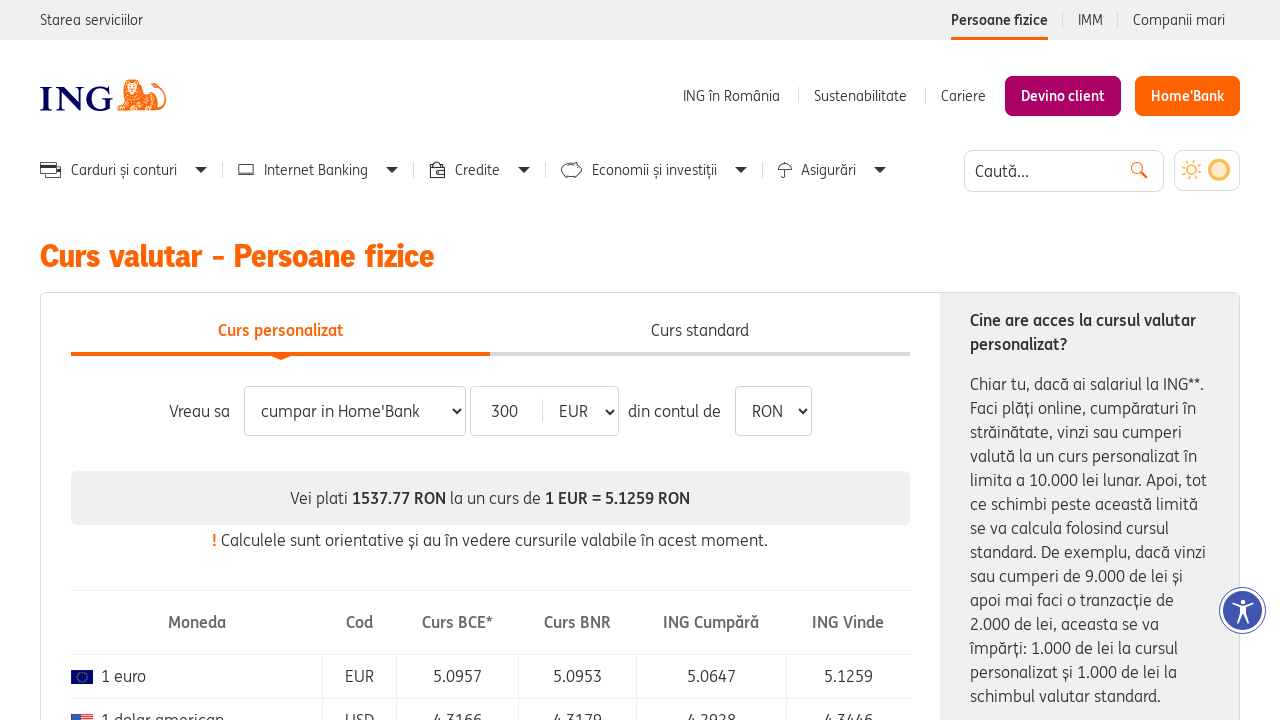

Located amount input field
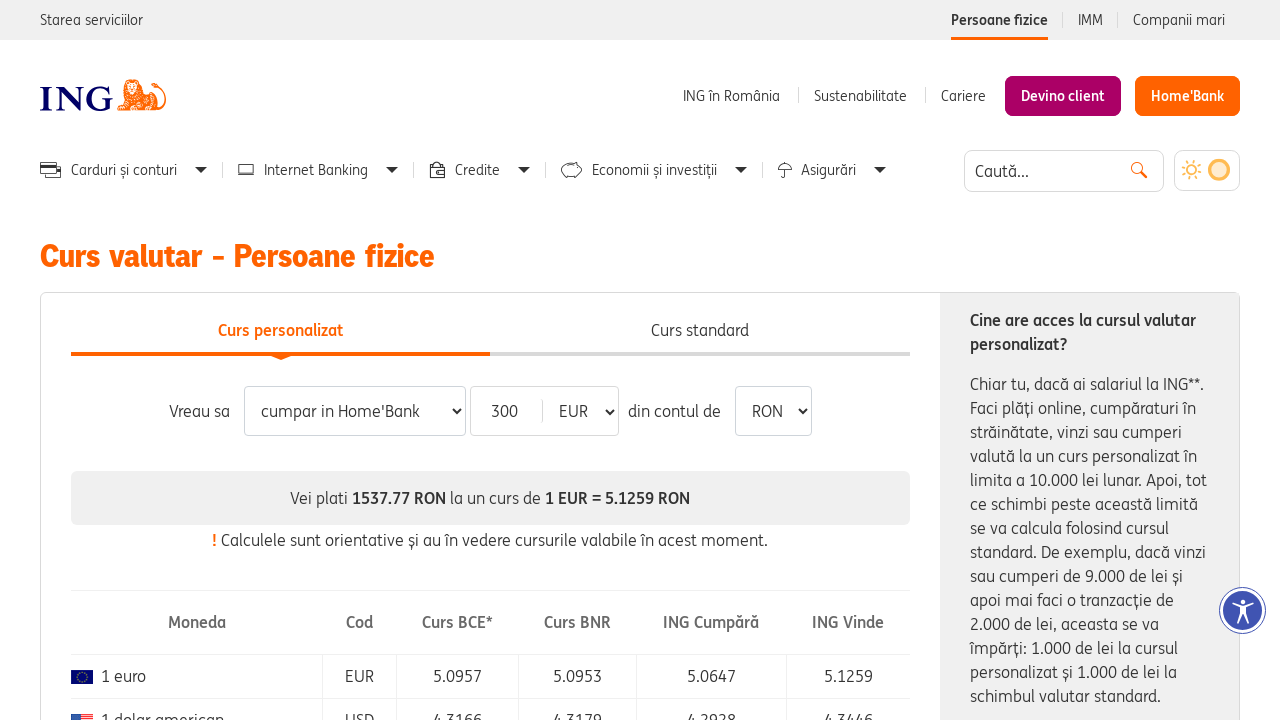

Cleared amount input field on input[type='number']
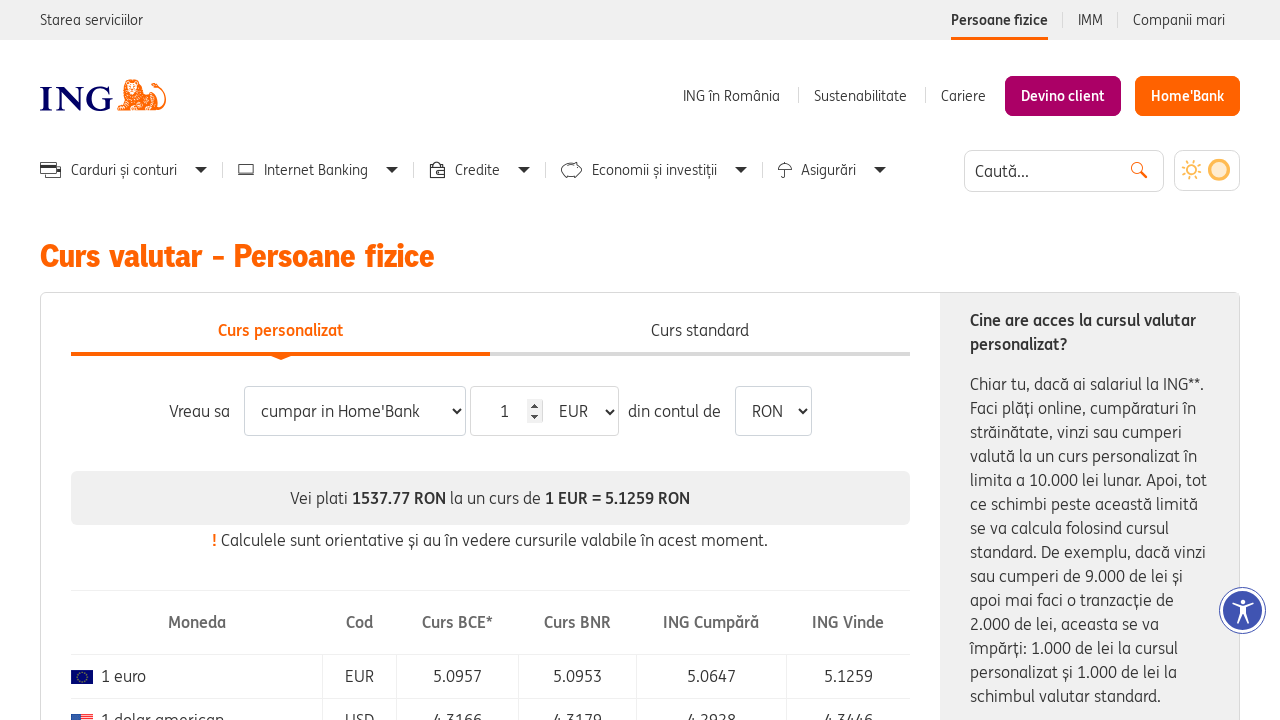

Filled amount input field with value '30' on input[type='number']
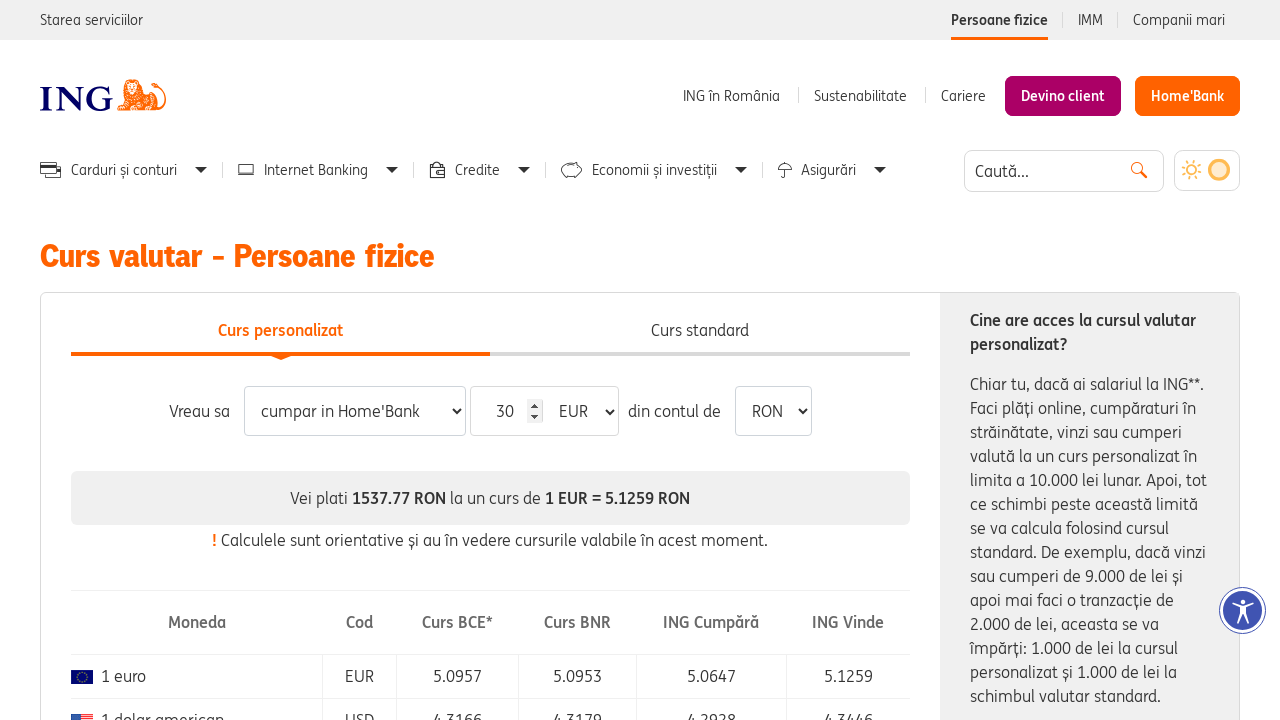

Waited 1000ms for page to process input
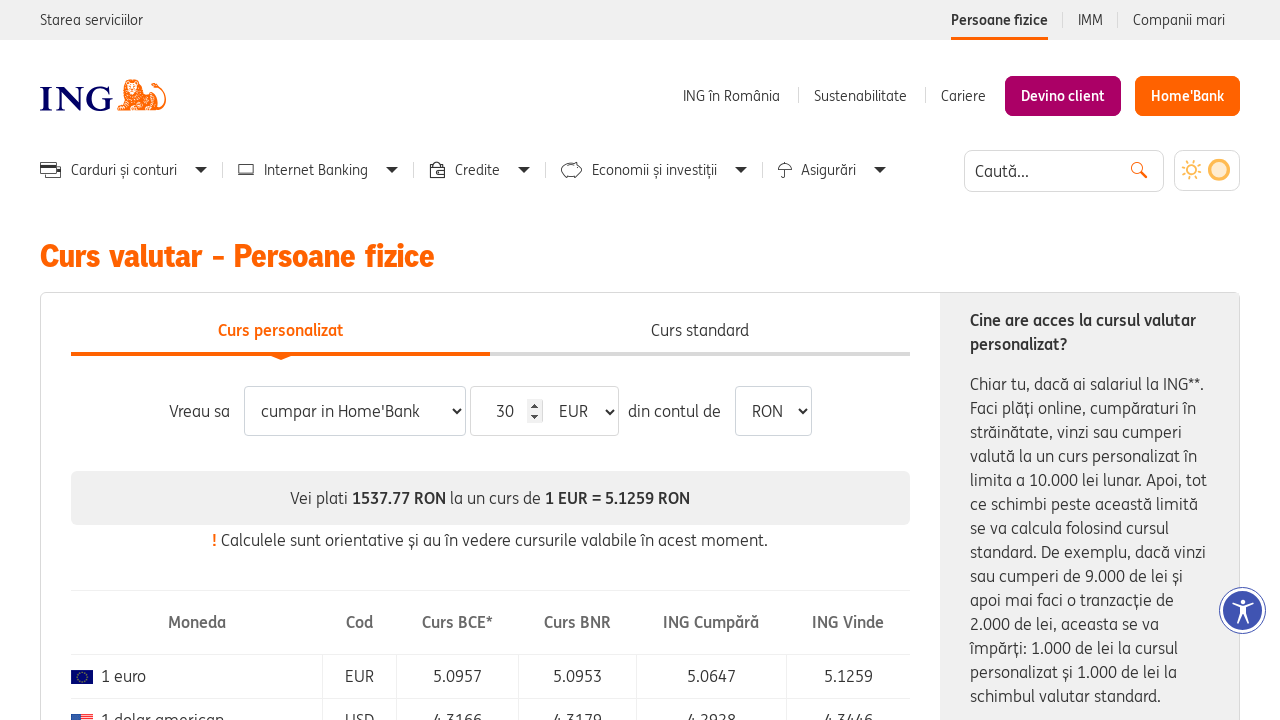

Selected USD currency from dropdown on #exchange-visa-trans
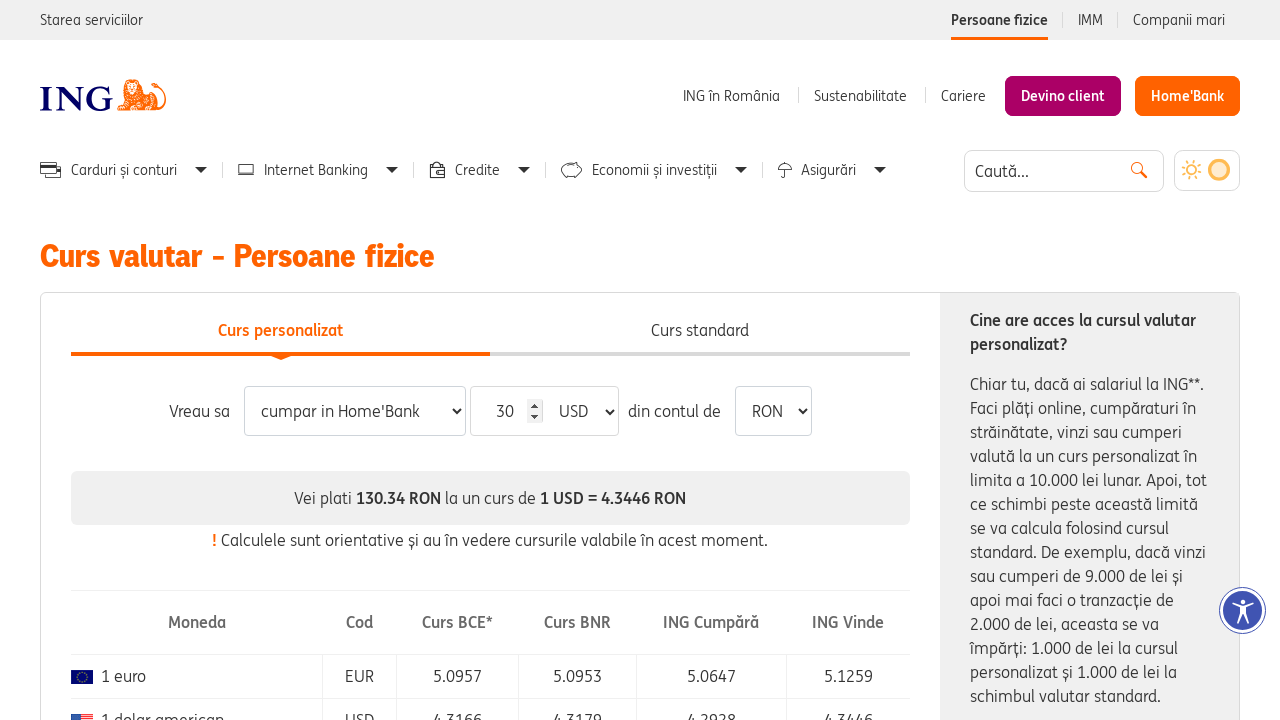

Waited 1000ms for exchange calculation to update
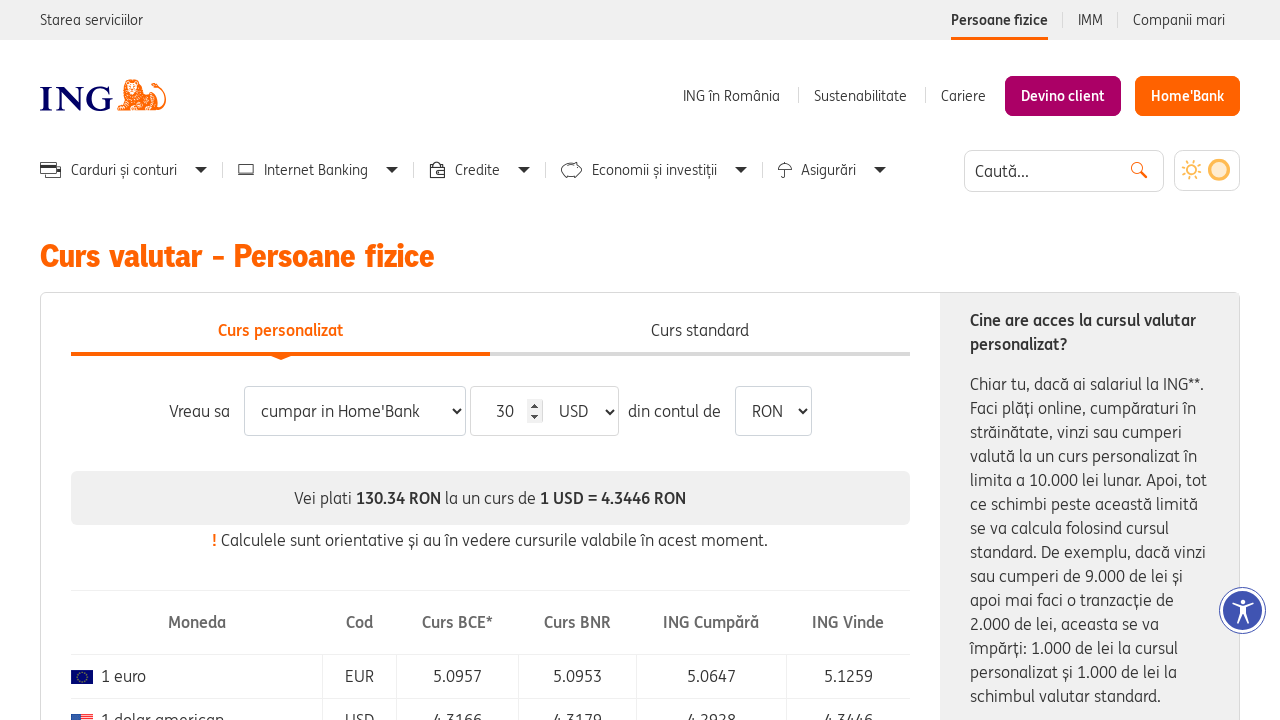

Exchange result element loaded
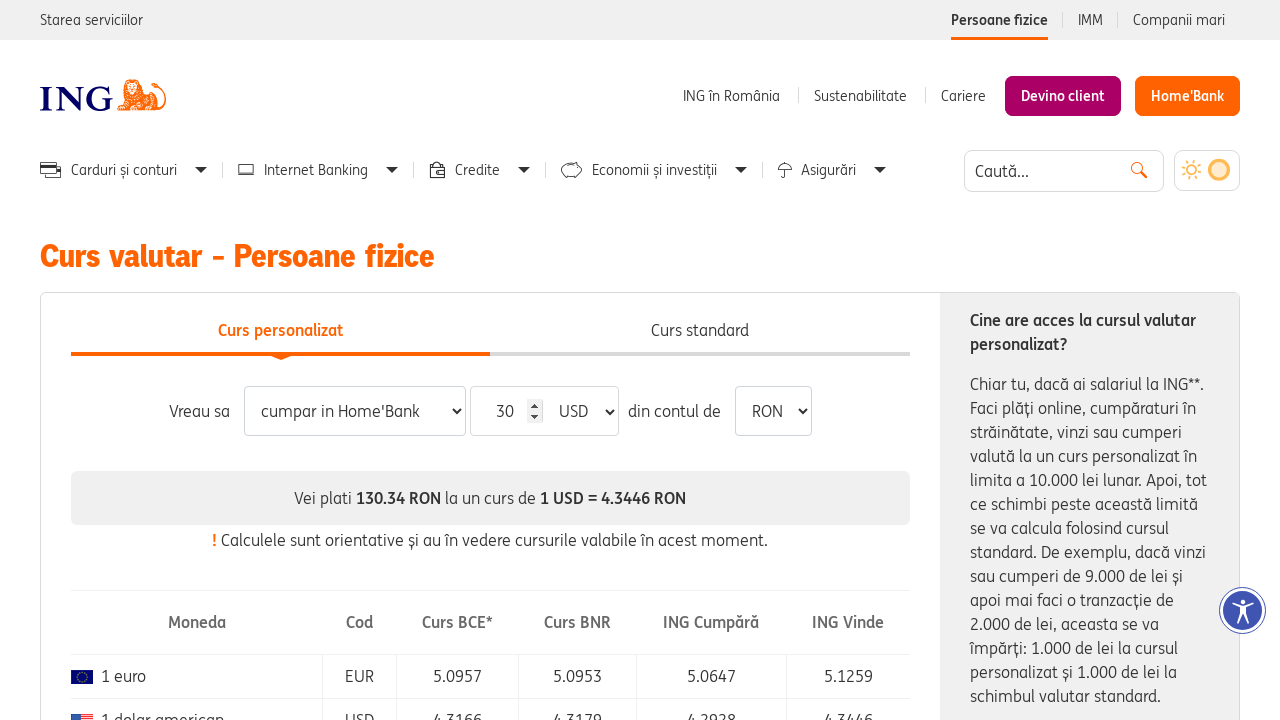

Exchange rate table loaded
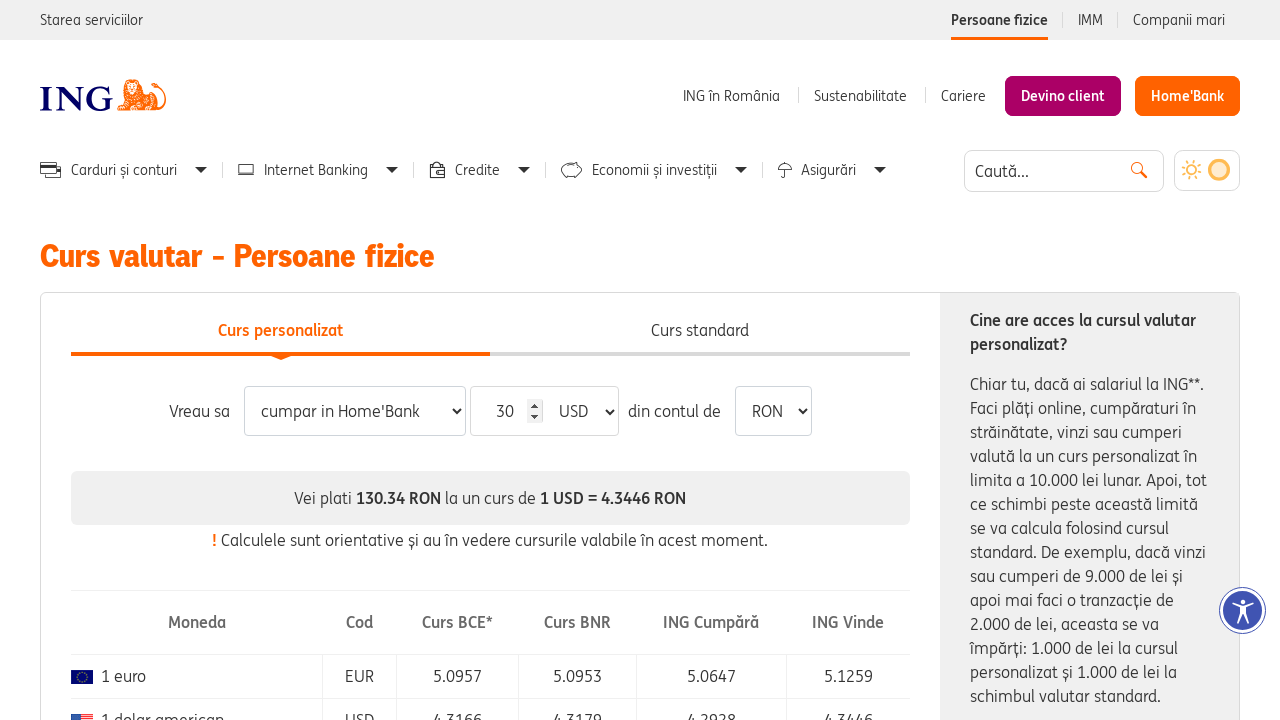

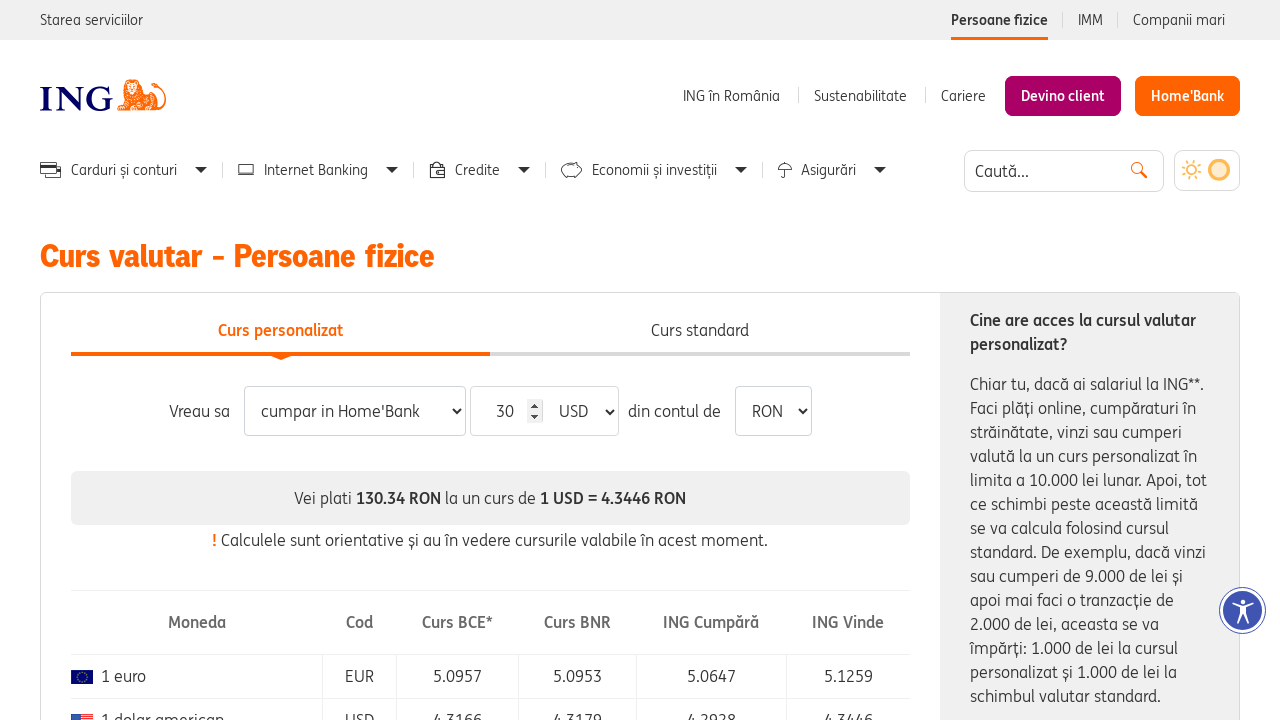